Tests copy-paste functionality between form fields by copying text from first name field and pasting it into last name field

Starting URL: http://demo.automationtesting.in/Register.html

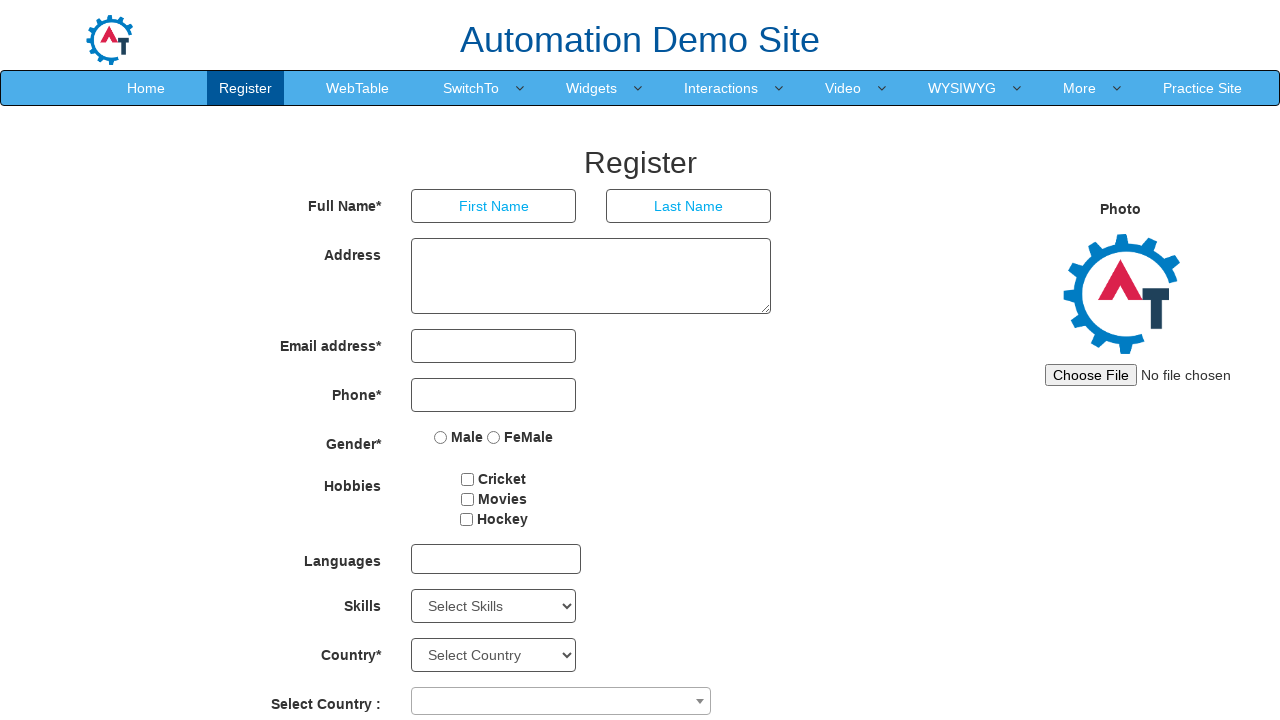

Navigated to registration page
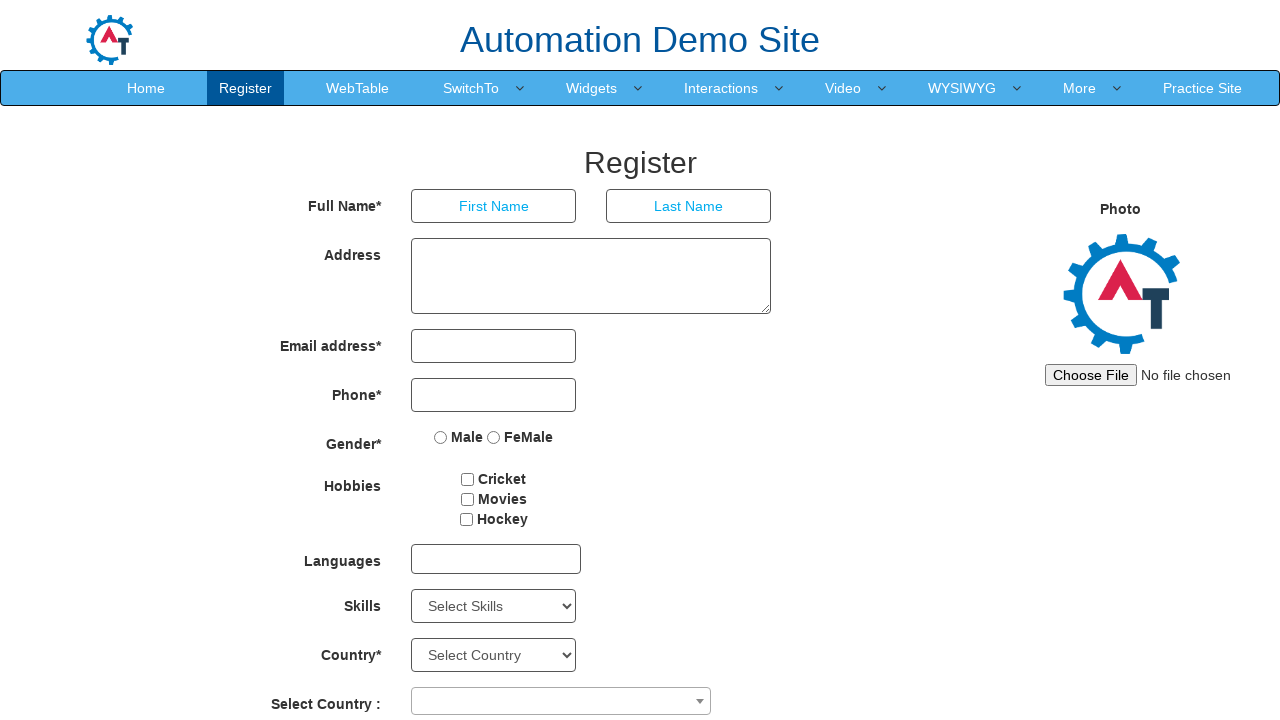

Located first name input field
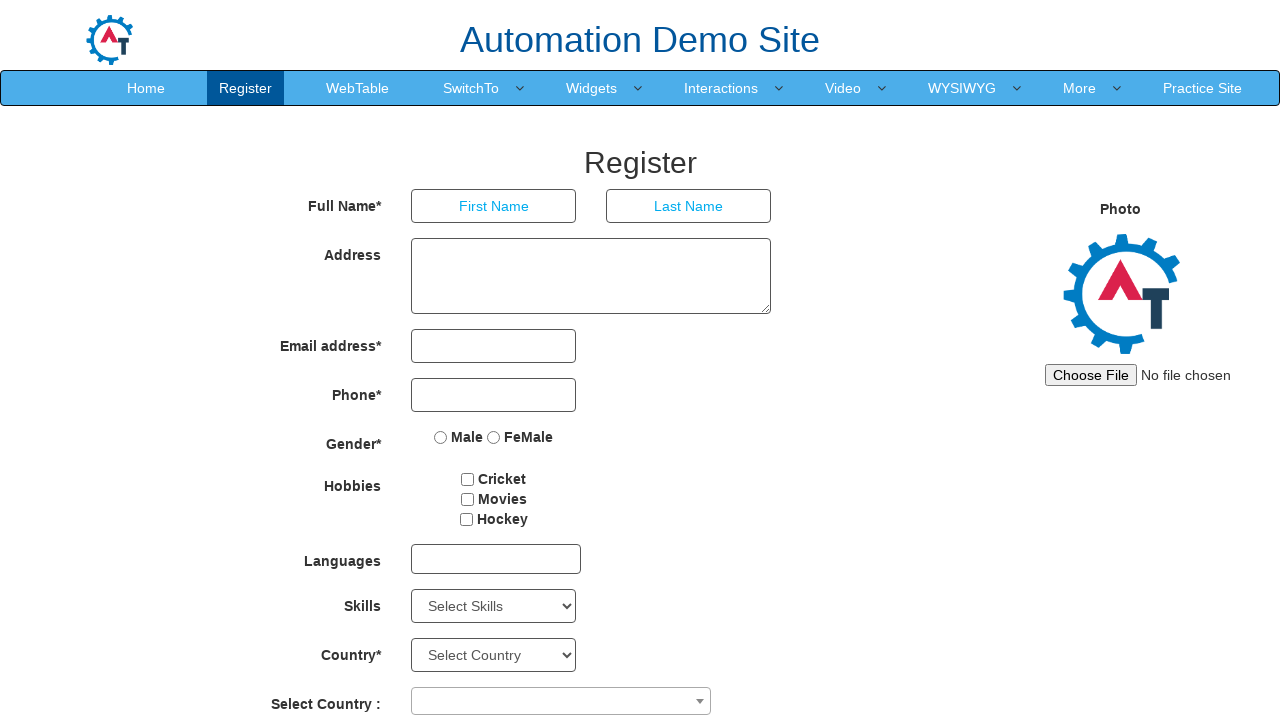

Filled first name field with 'admin' on input[placeholder='First Name']
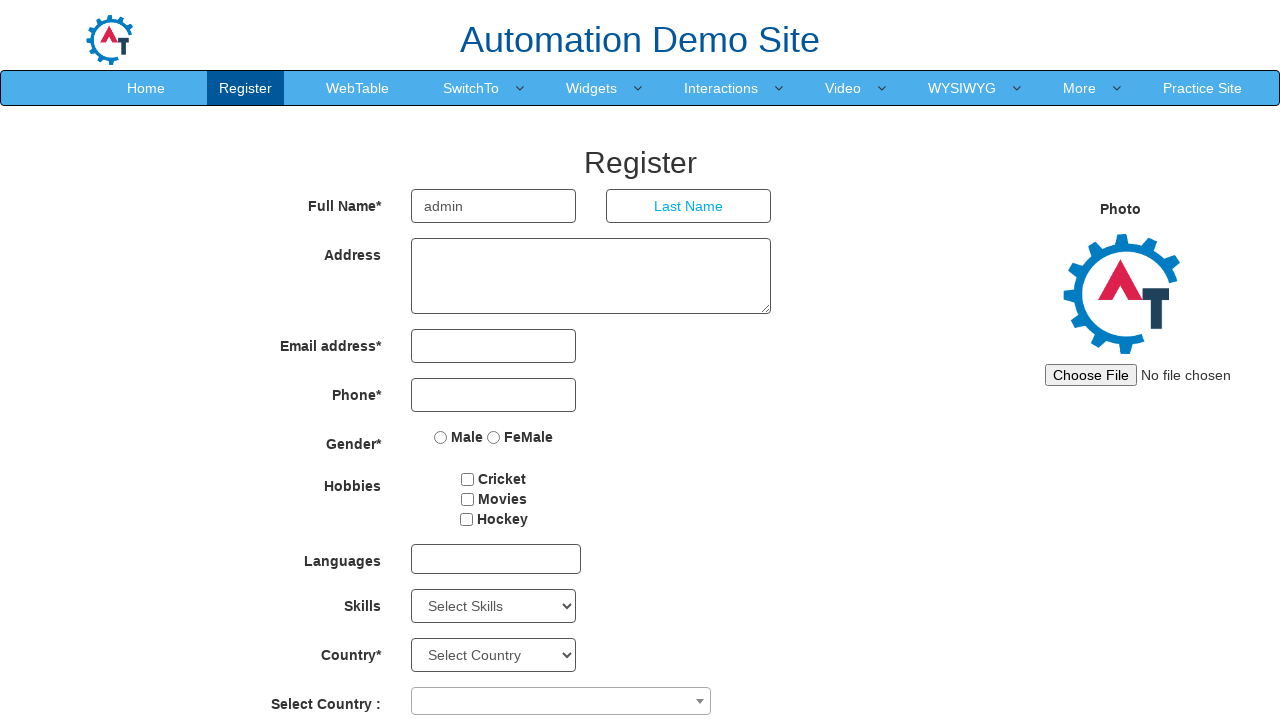

Selected all text in first name field with Ctrl+A on input[placeholder='First Name']
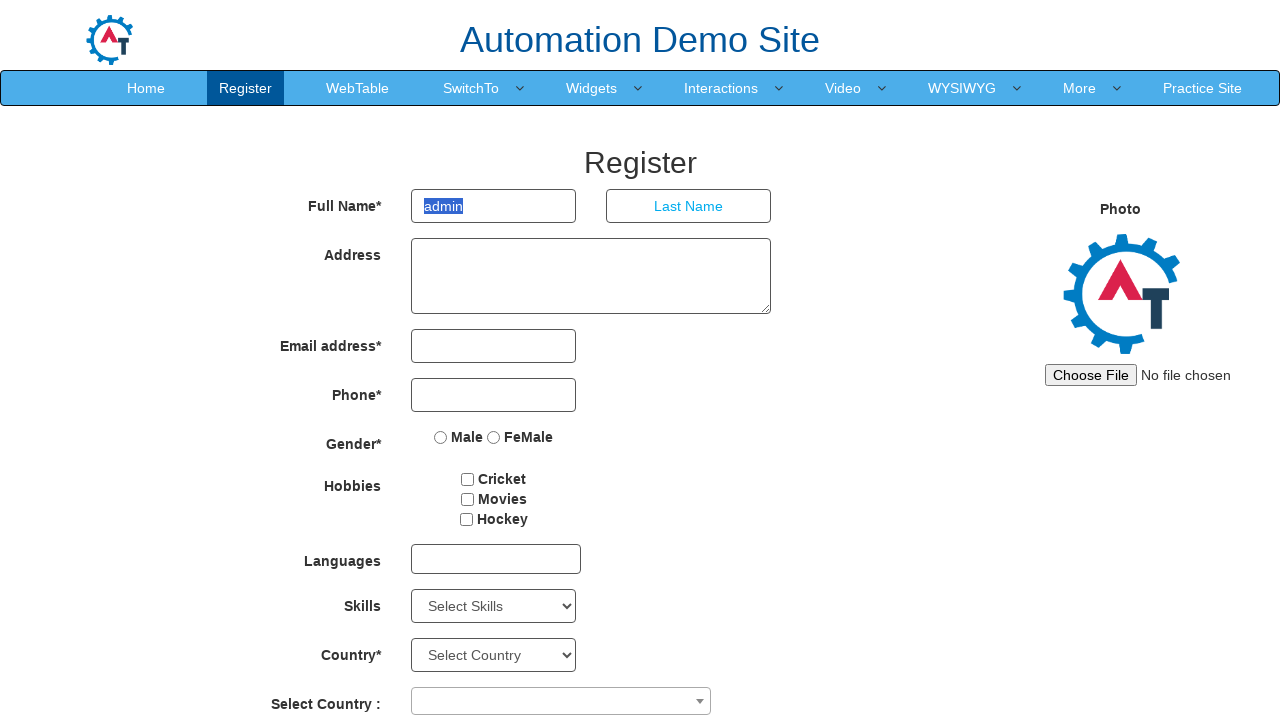

Copied text from first name field with Ctrl+C on input[placeholder='First Name']
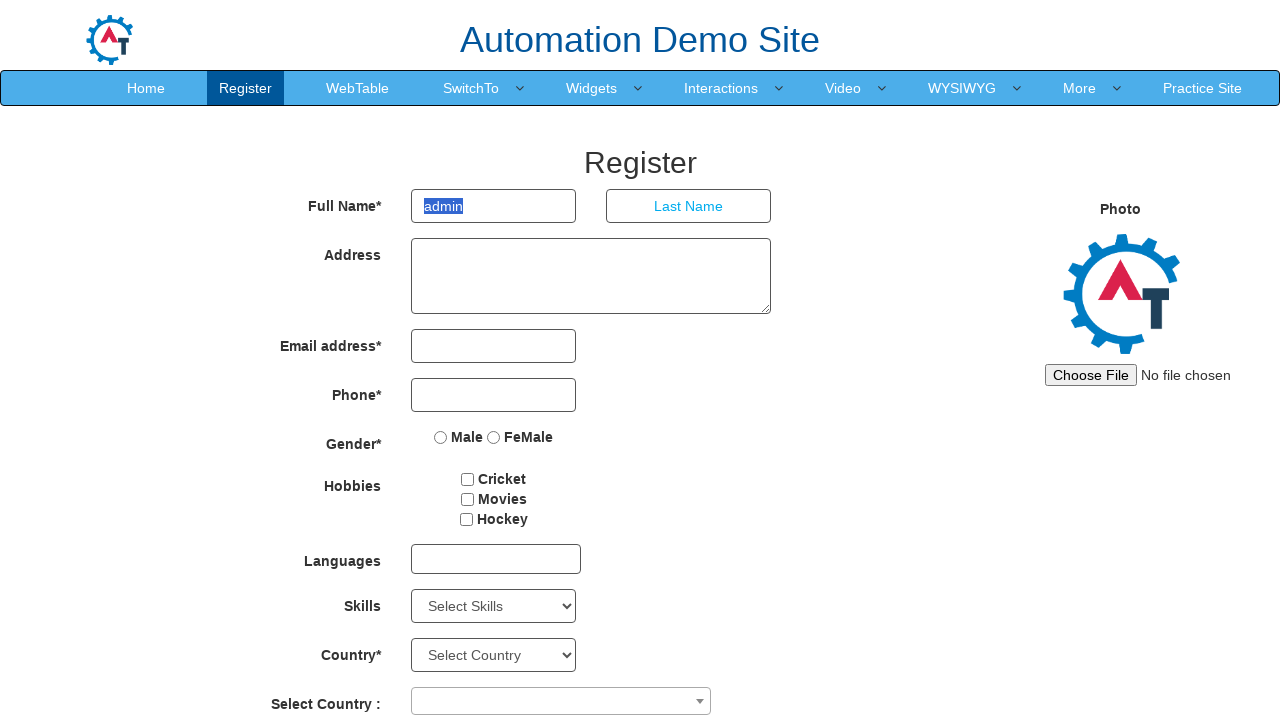

Located last name input field
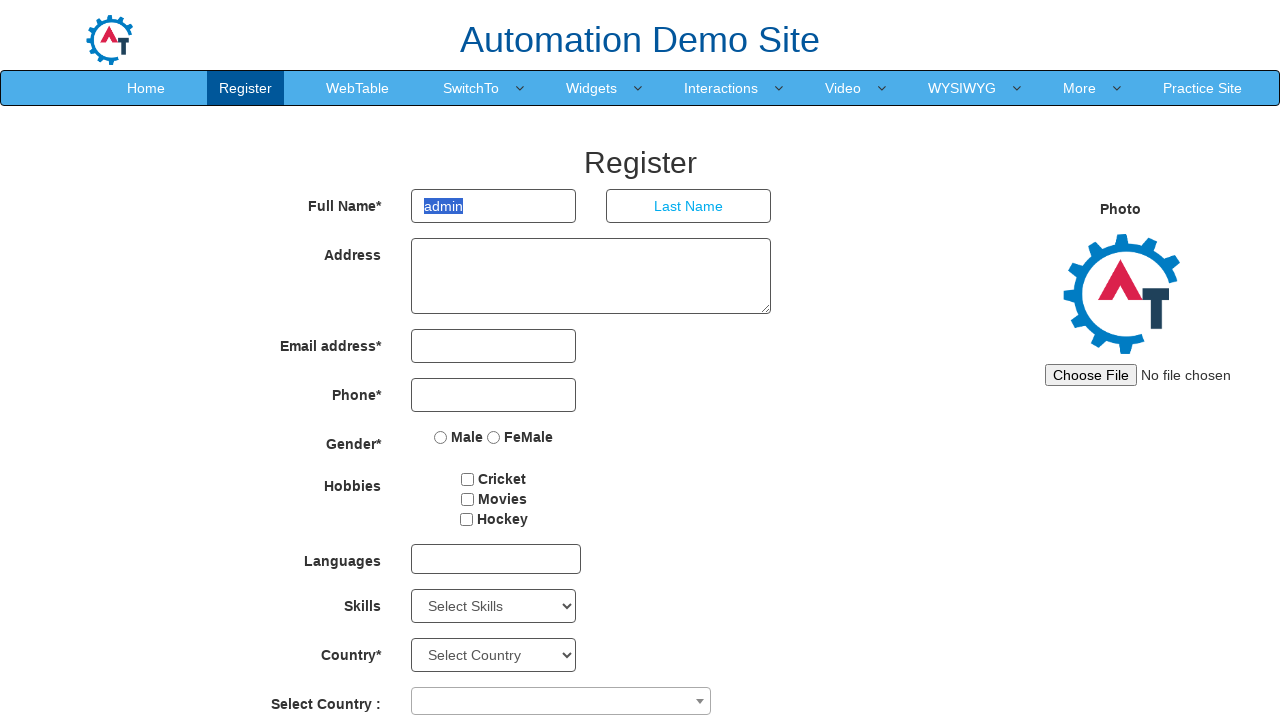

Pasted copied text into last name field with Ctrl+V on input[placeholder='Last Name']
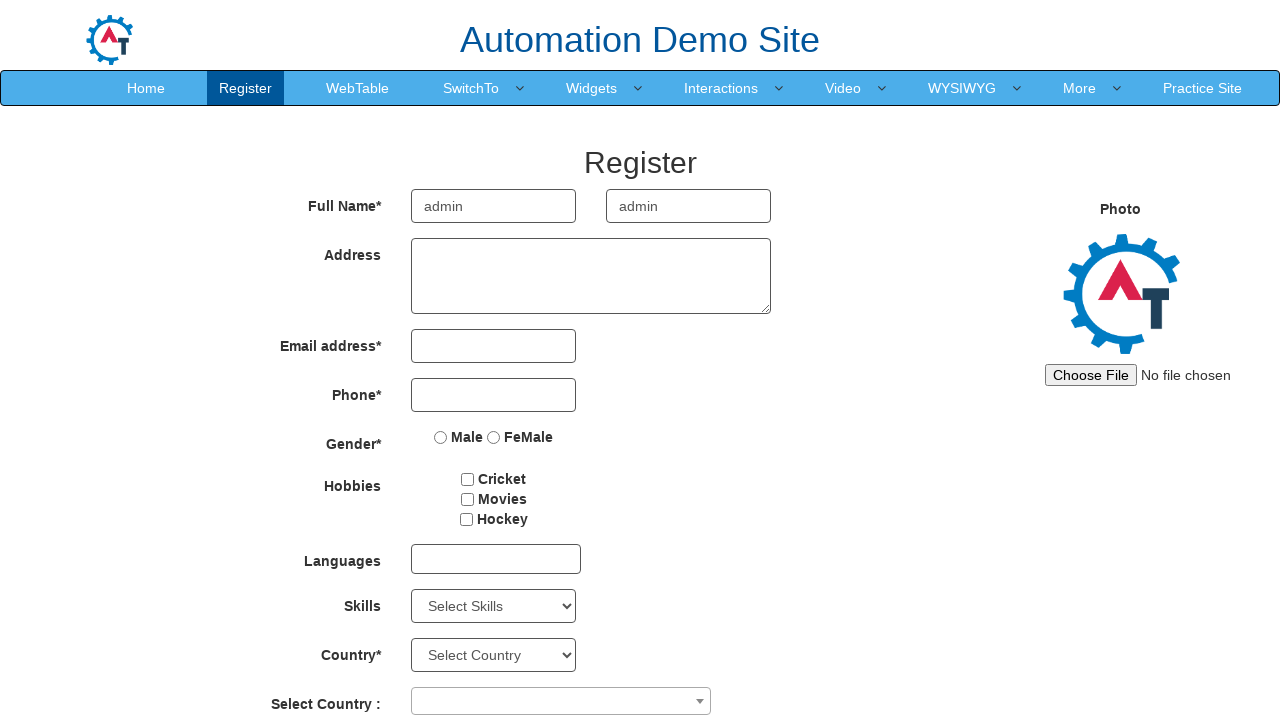

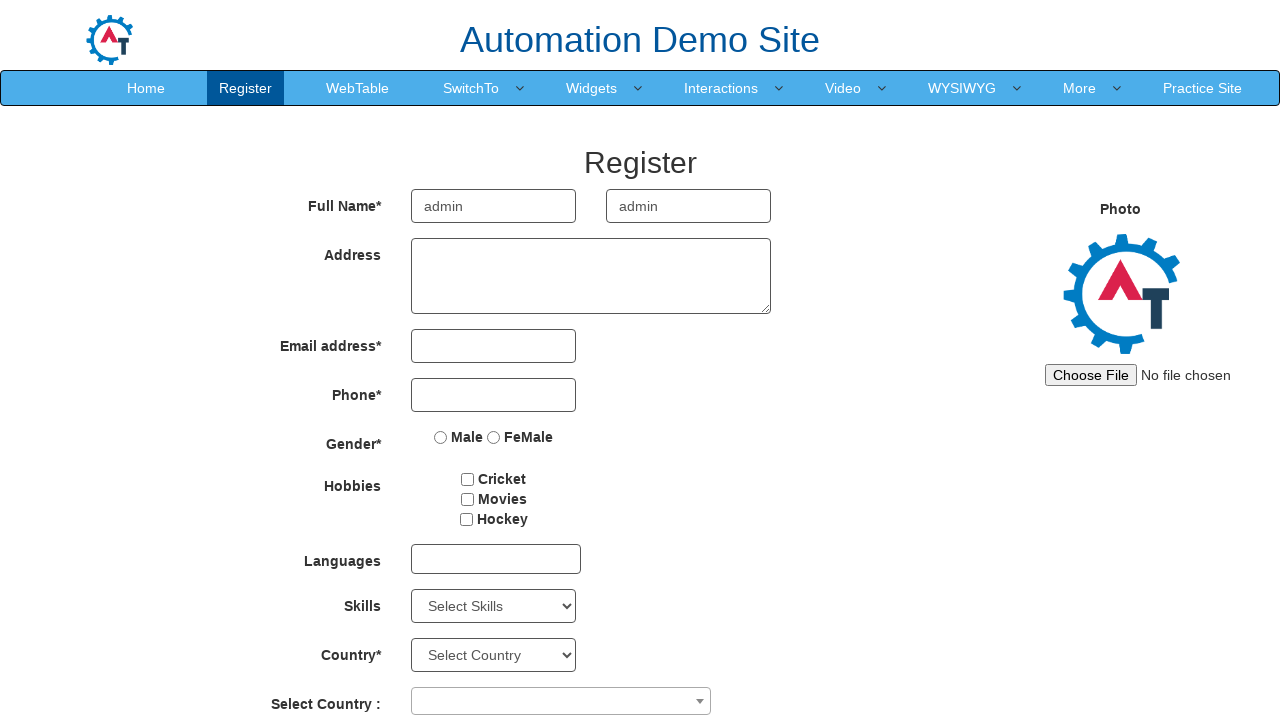